Opens a link in a new tab by holding Ctrl key while clicking on the "compendiumdev" link

Starting URL: https://omayo.blogspot.com/

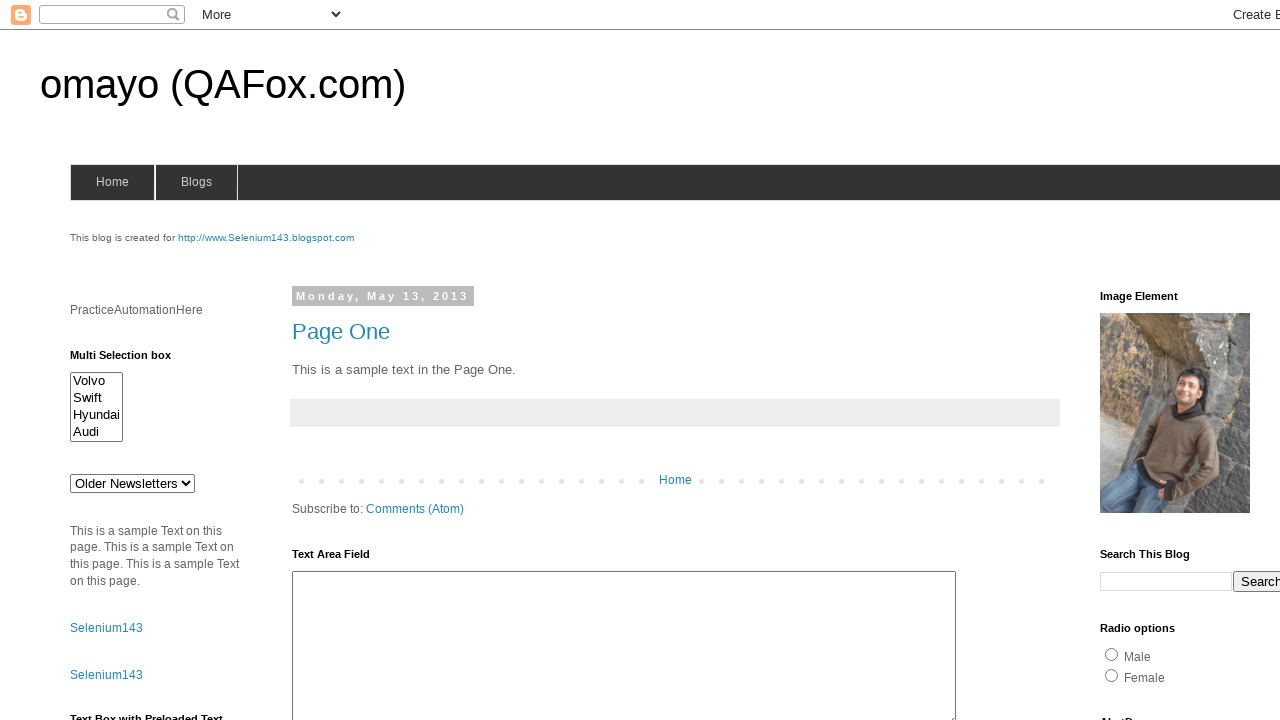

Navigated to https://omayo.blogspot.com/
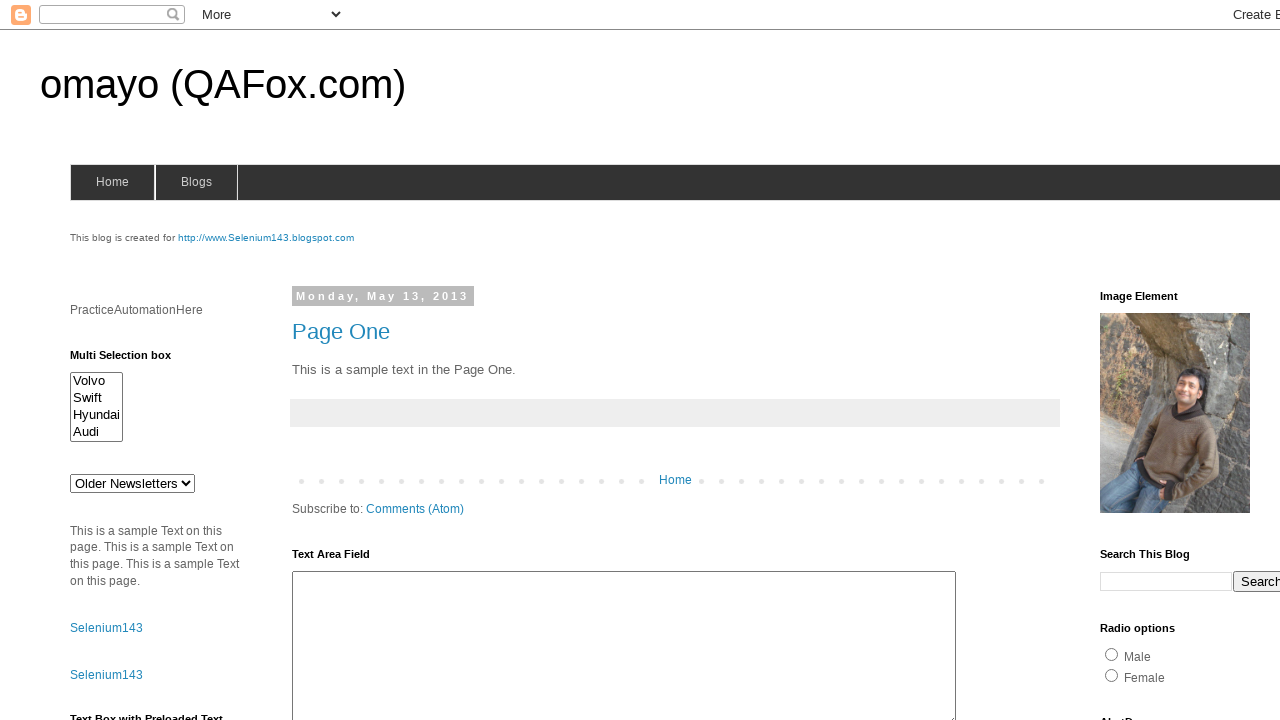

Clicked 'compendiumdev' link while holding Ctrl key to open in new tab at (1160, 360) on a:has-text('compendiumdev')
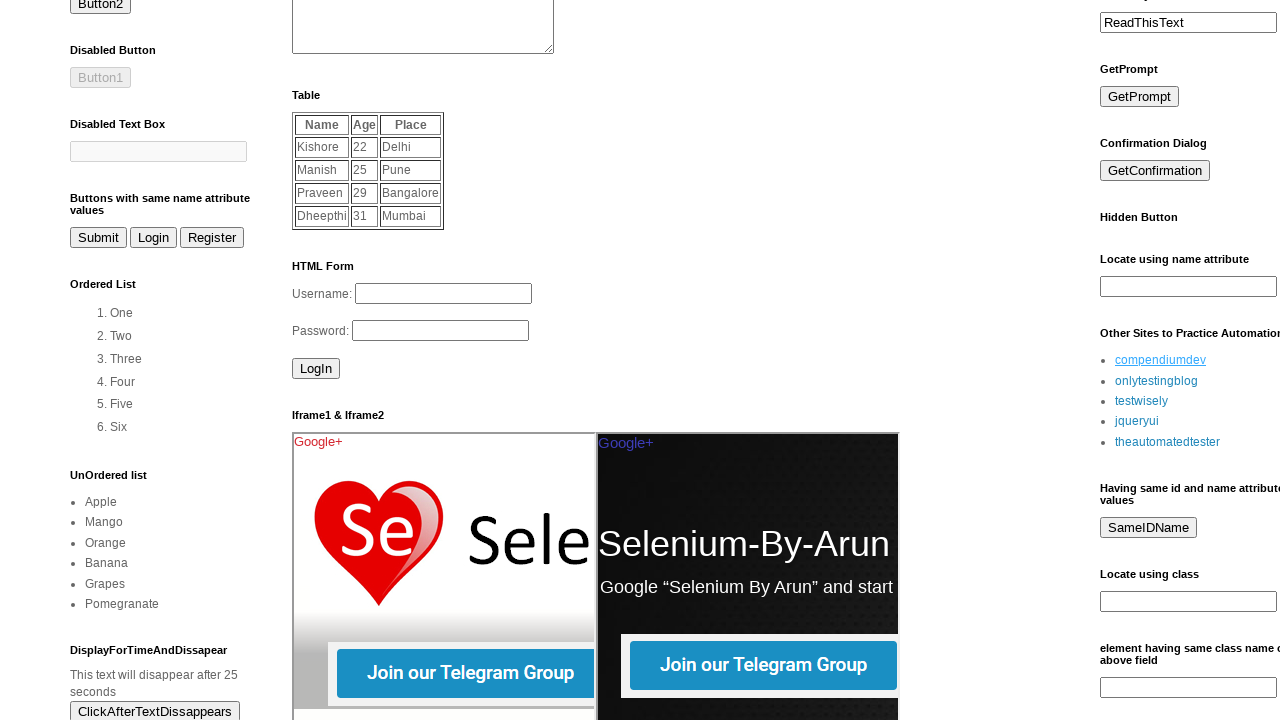

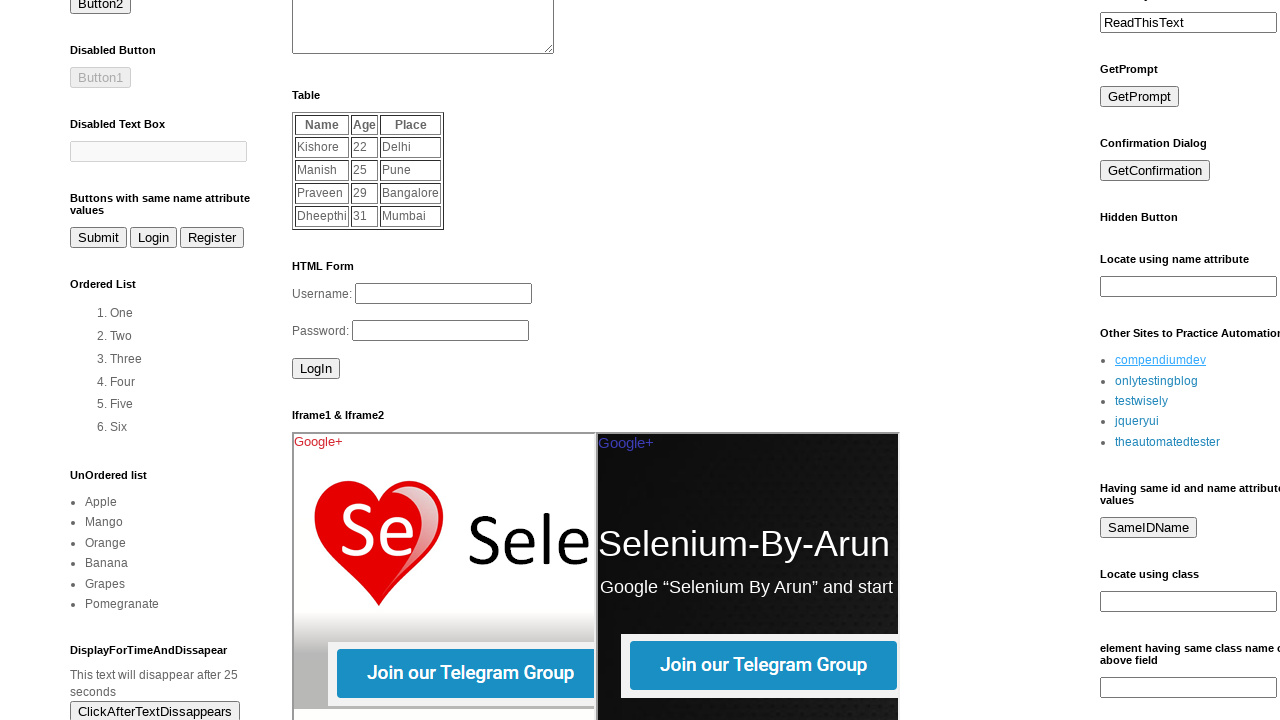